Tests marking all items as completed using the toggle-all checkbox

Starting URL: https://demo.playwright.dev/todomvc

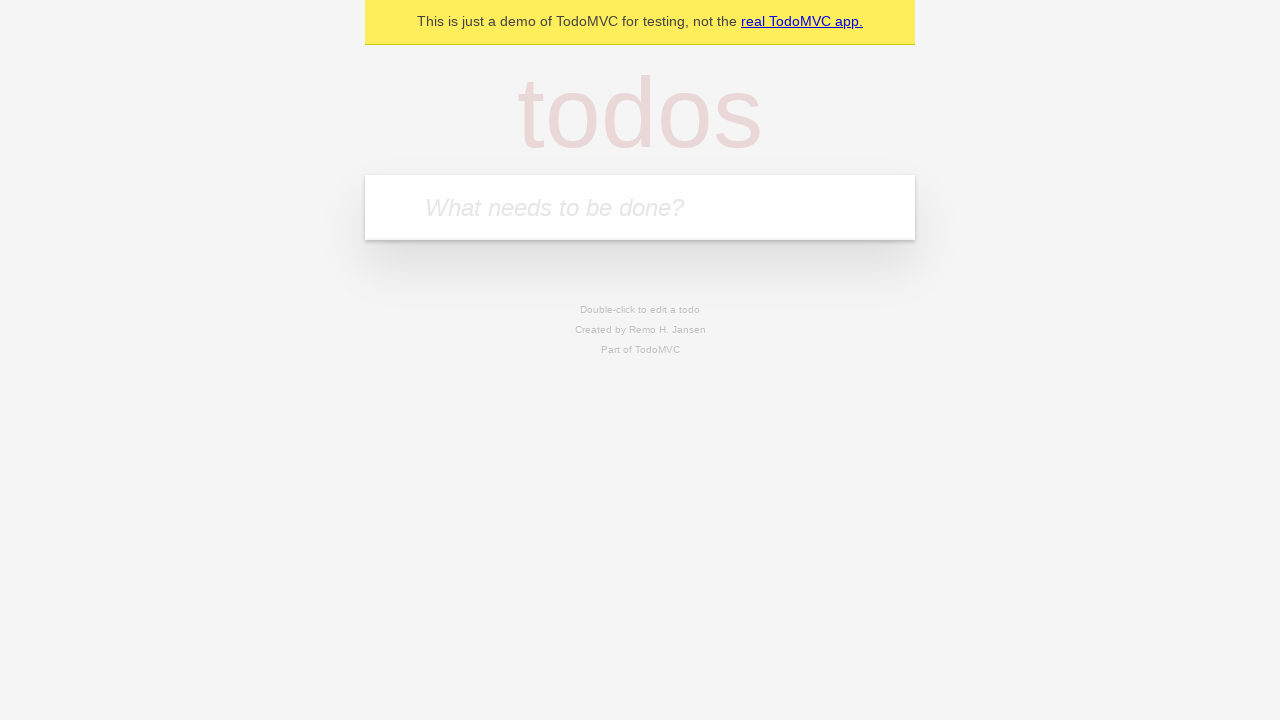

Filled new todo input with 'buy some cheese' on .new-todo
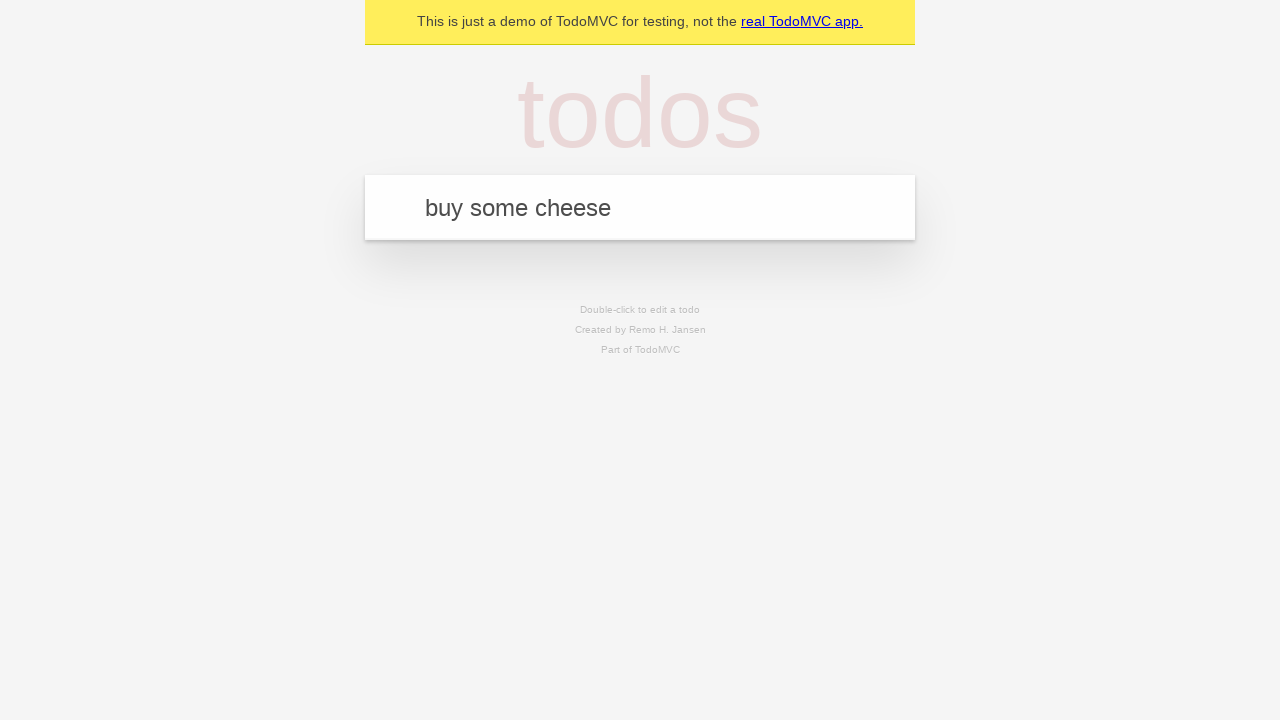

Pressed Enter to create first todo item on .new-todo
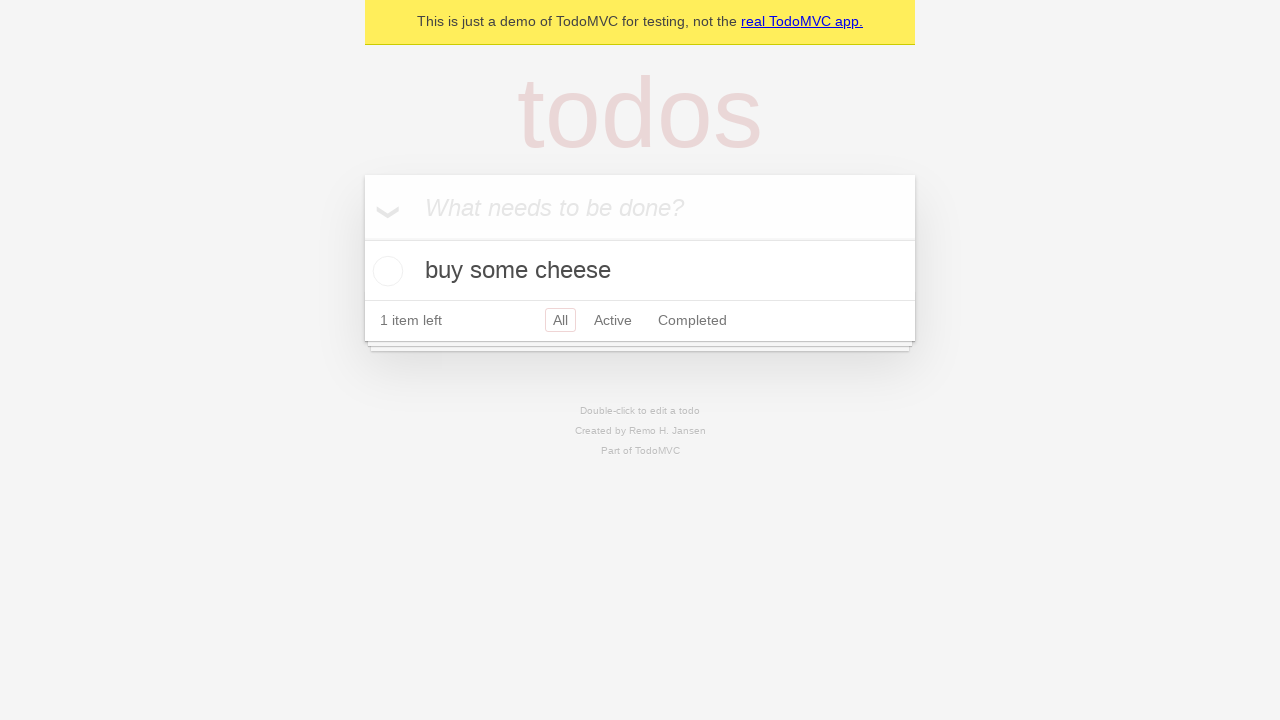

Filled new todo input with 'feed the cat' on .new-todo
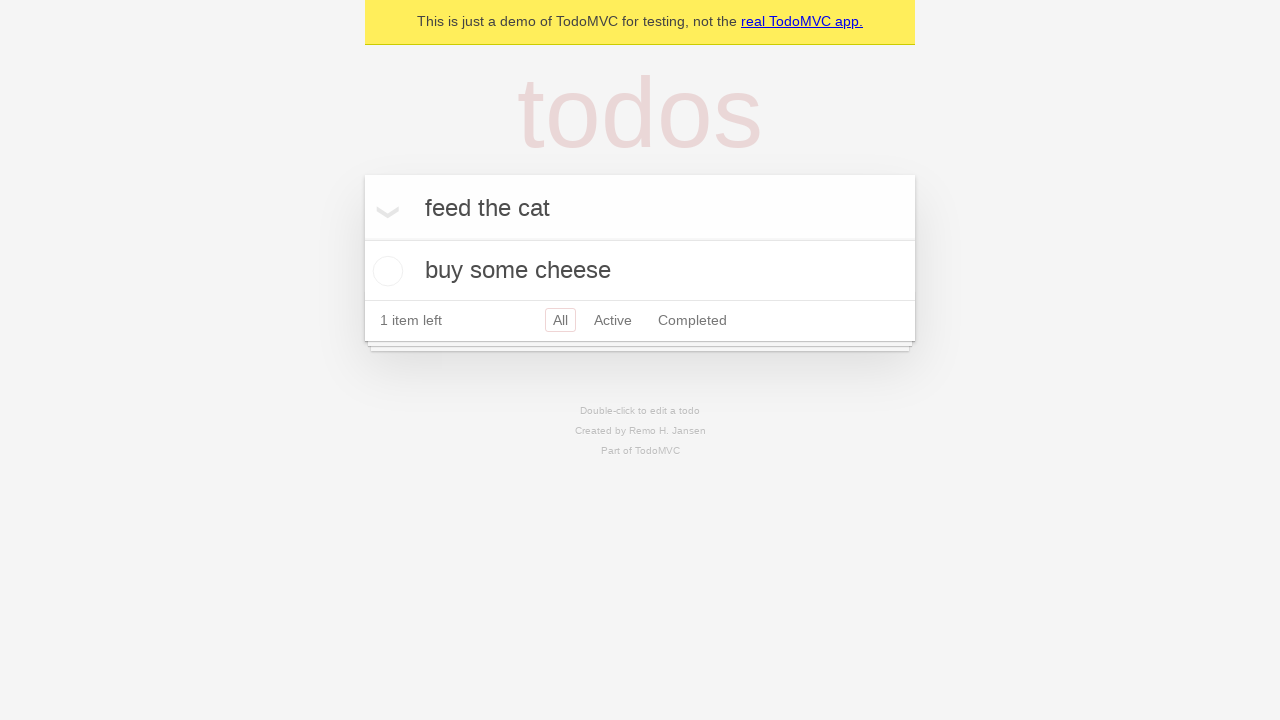

Pressed Enter to create second todo item on .new-todo
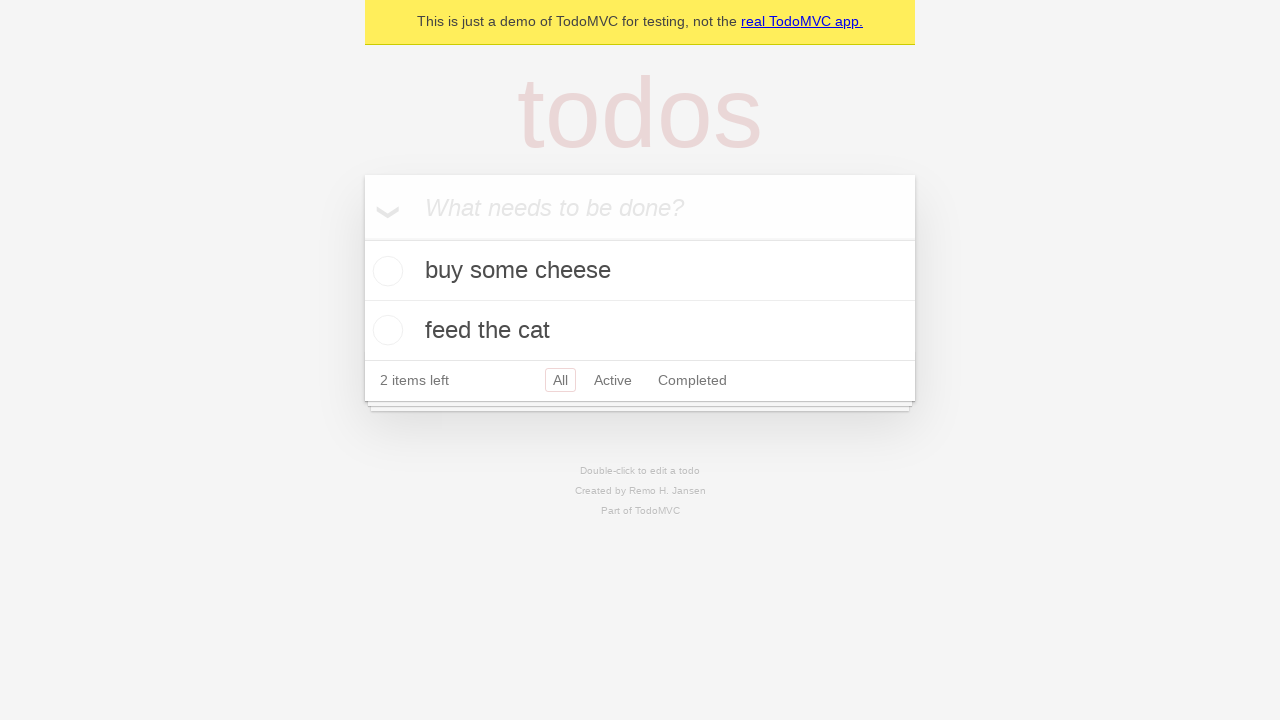

Filled new todo input with 'book a doctors appointment' on .new-todo
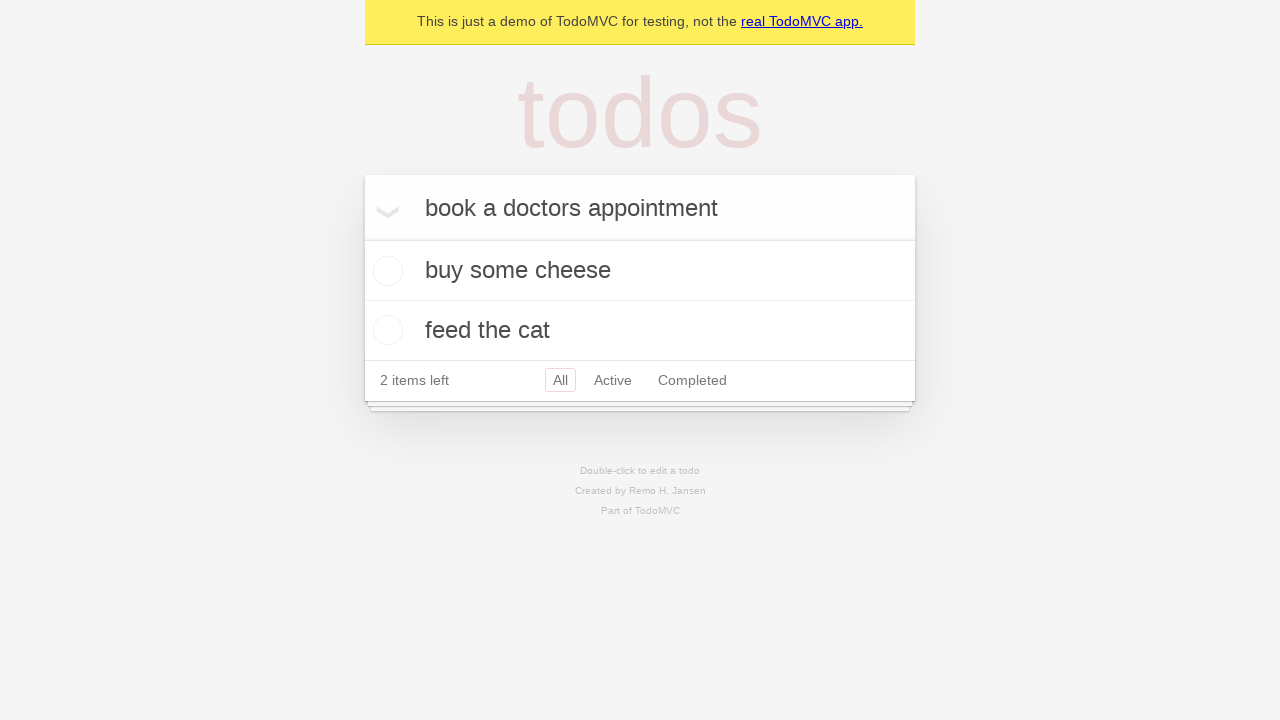

Pressed Enter to create third todo item on .new-todo
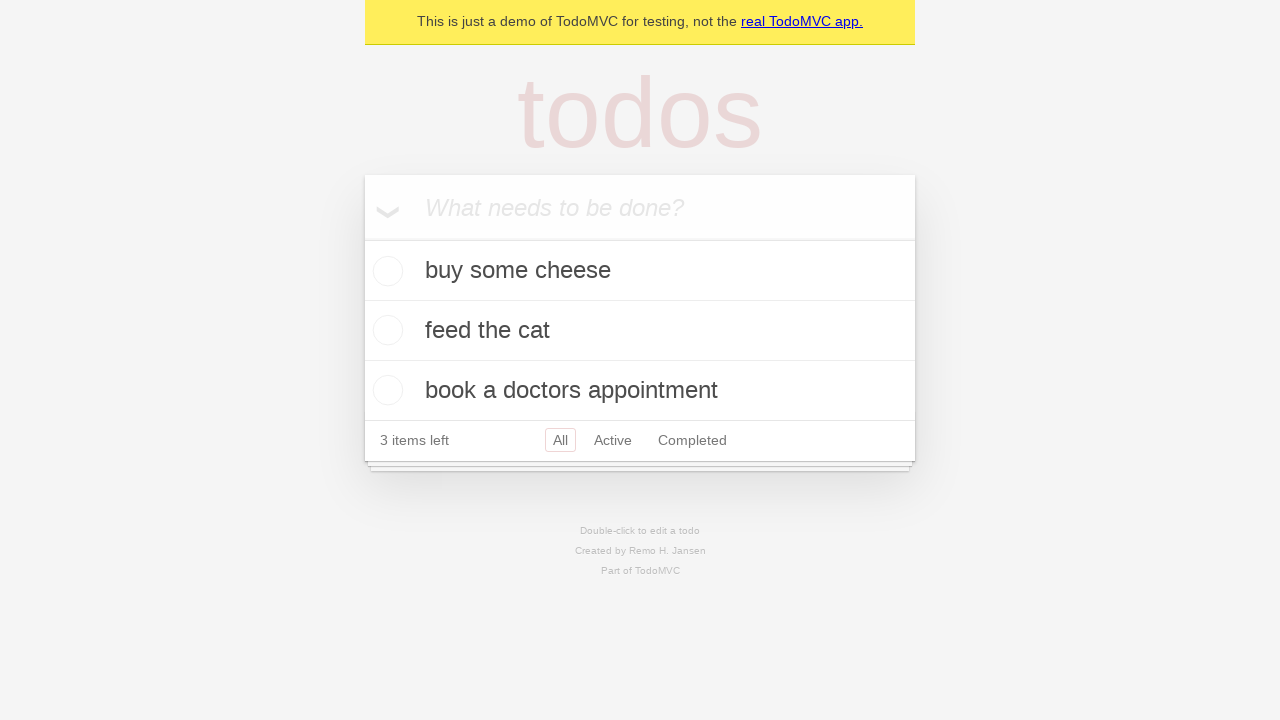

Clicked toggle-all checkbox to mark all items as completed at (362, 238) on .toggle-all
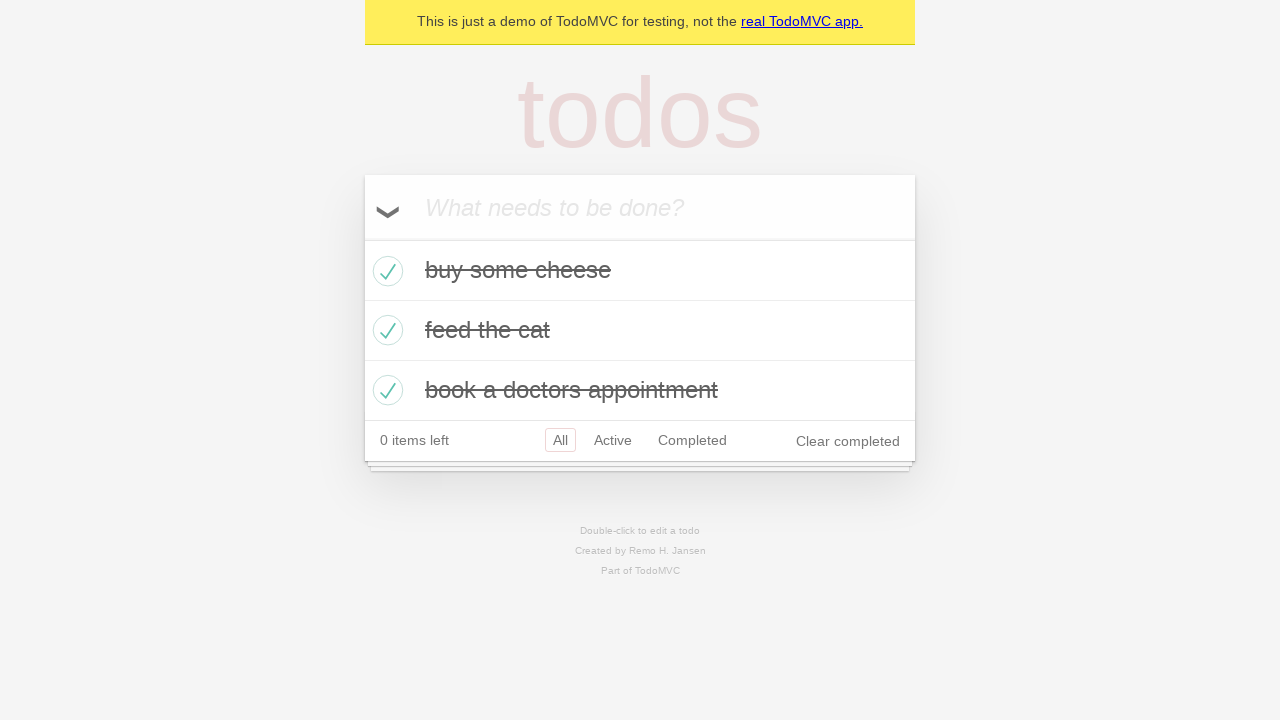

Verified all todo items are marked as completed
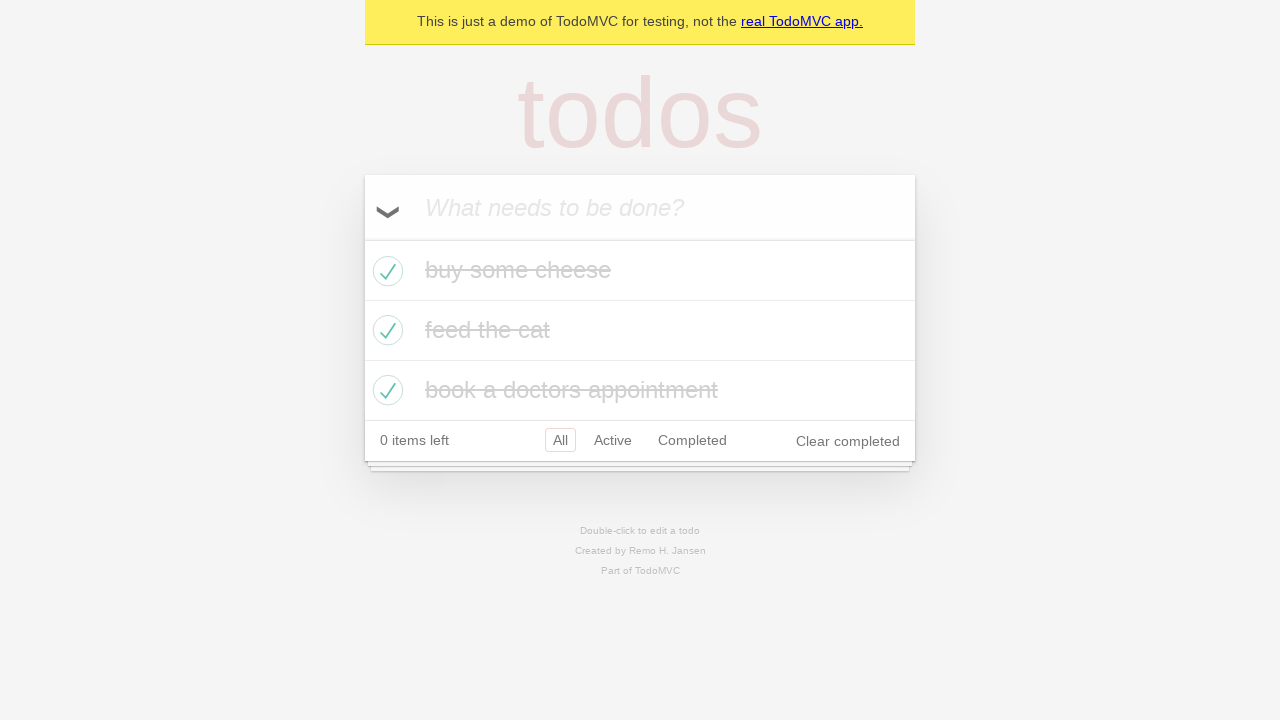

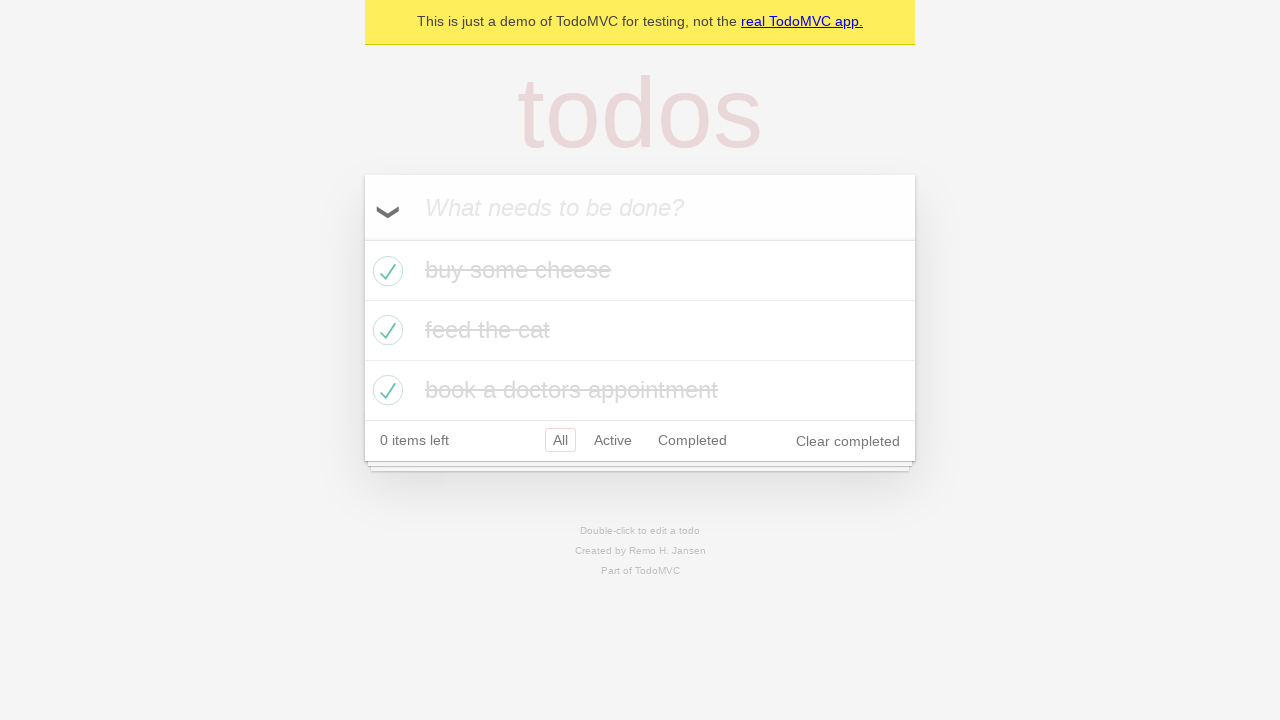